Tests multi-select dropdown functionality by selecting multiple countries (India, USA, UK) from a multi-select dropdown element.

Starting URL: https://testing.qaautomationlabs.com/dropdown.php

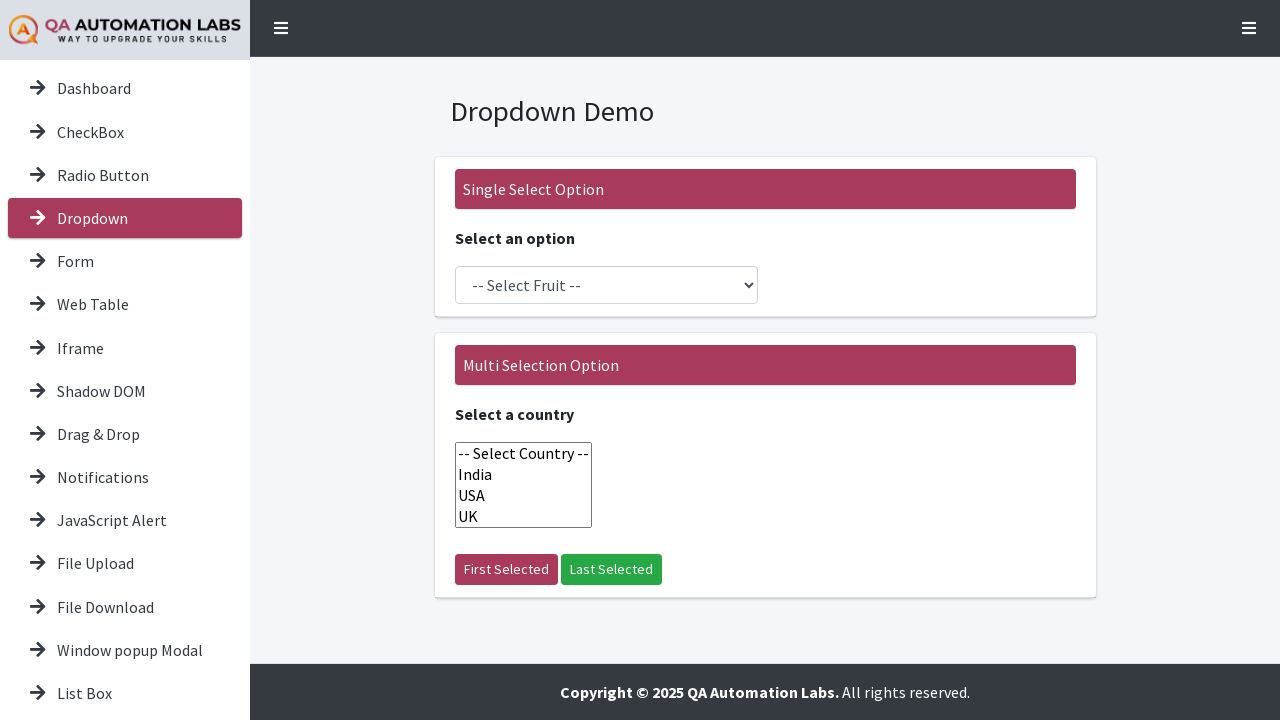

Navigated to dropdown test page
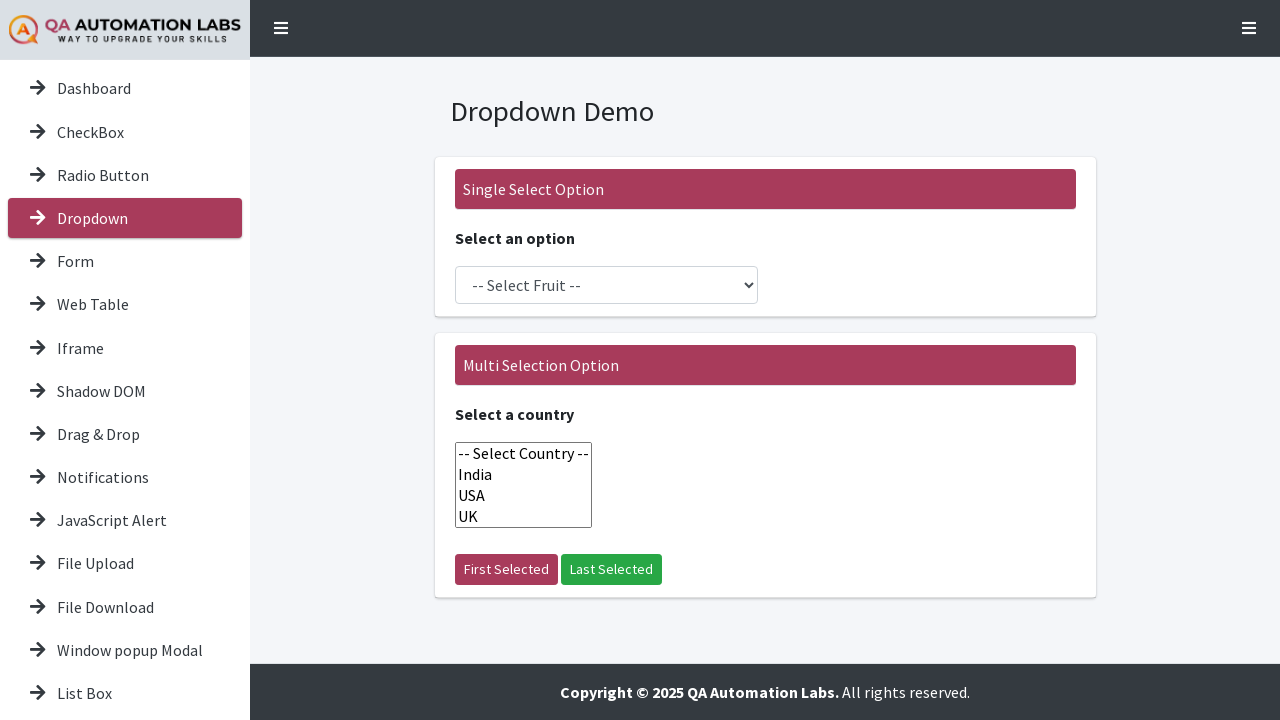

Selected multiple countries (India, USA, UK) from multi-select dropdown on #countryDropdown
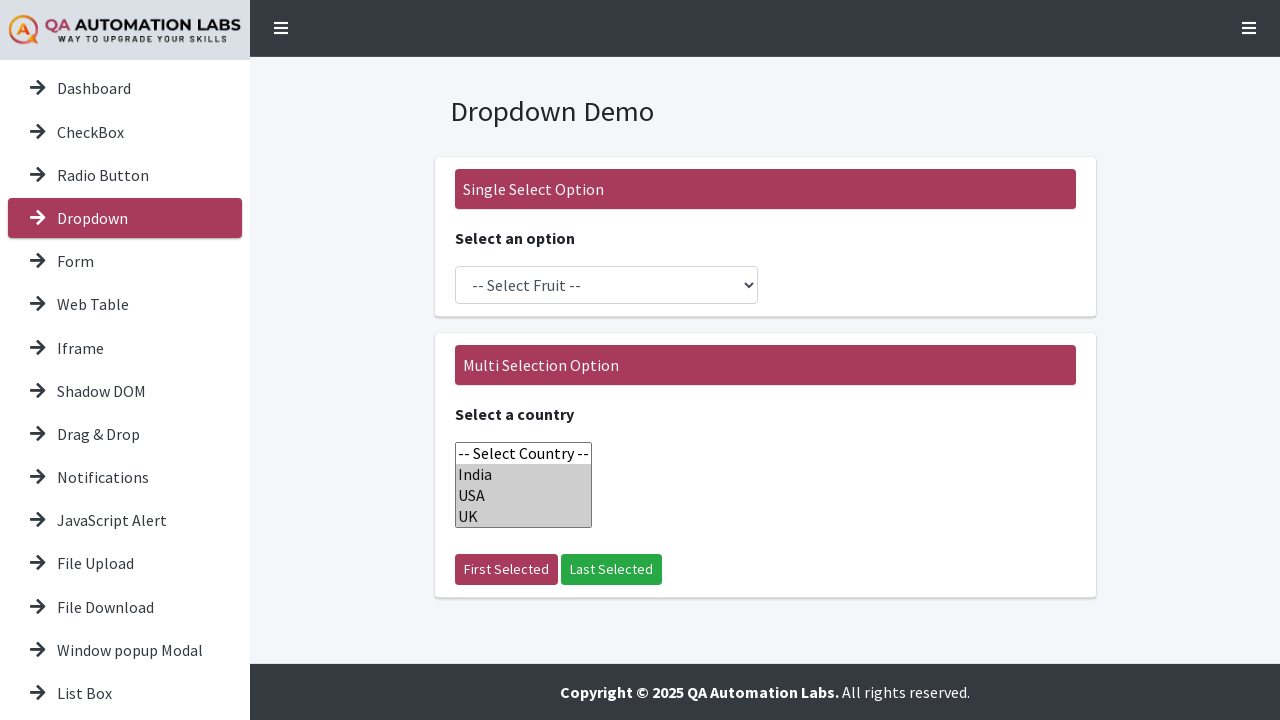

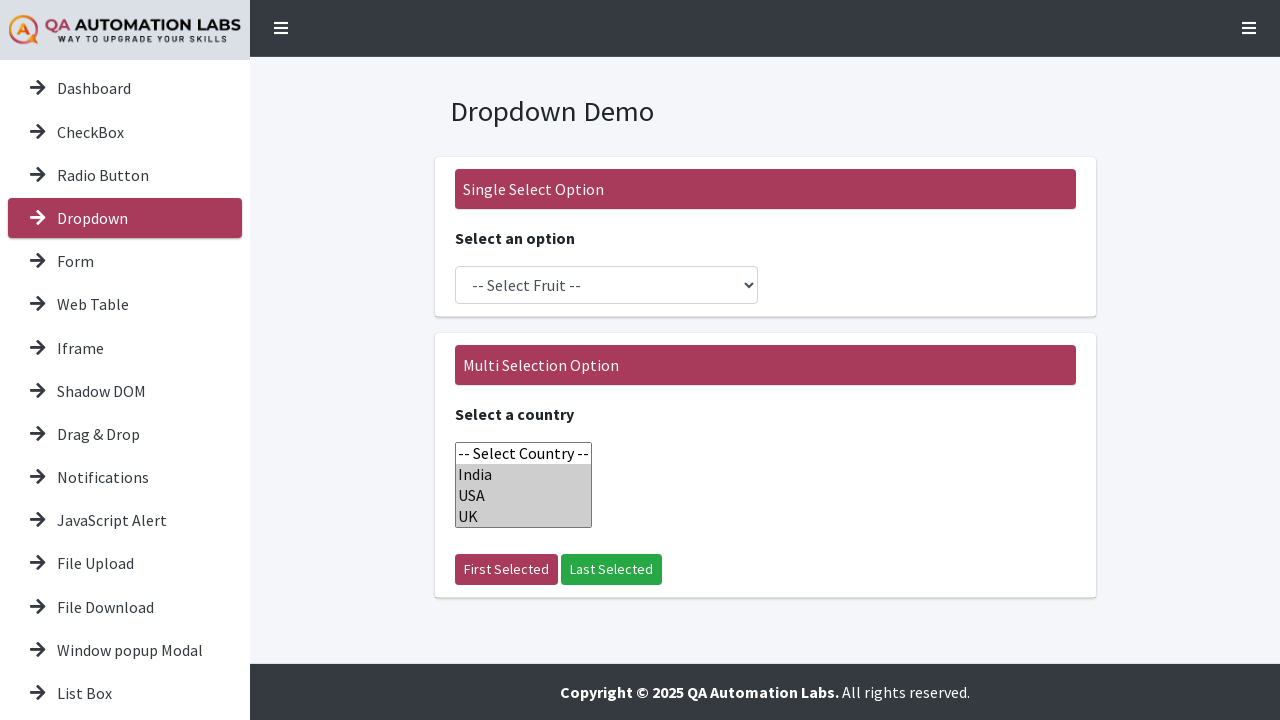